Tests multi-window/tab handling by clicking a button that opens a new tab, switching to the new tab to click a contact link, then switching back to the original tab to click a Home button.

Starting URL: https://skpatro.github.io/demo/links/

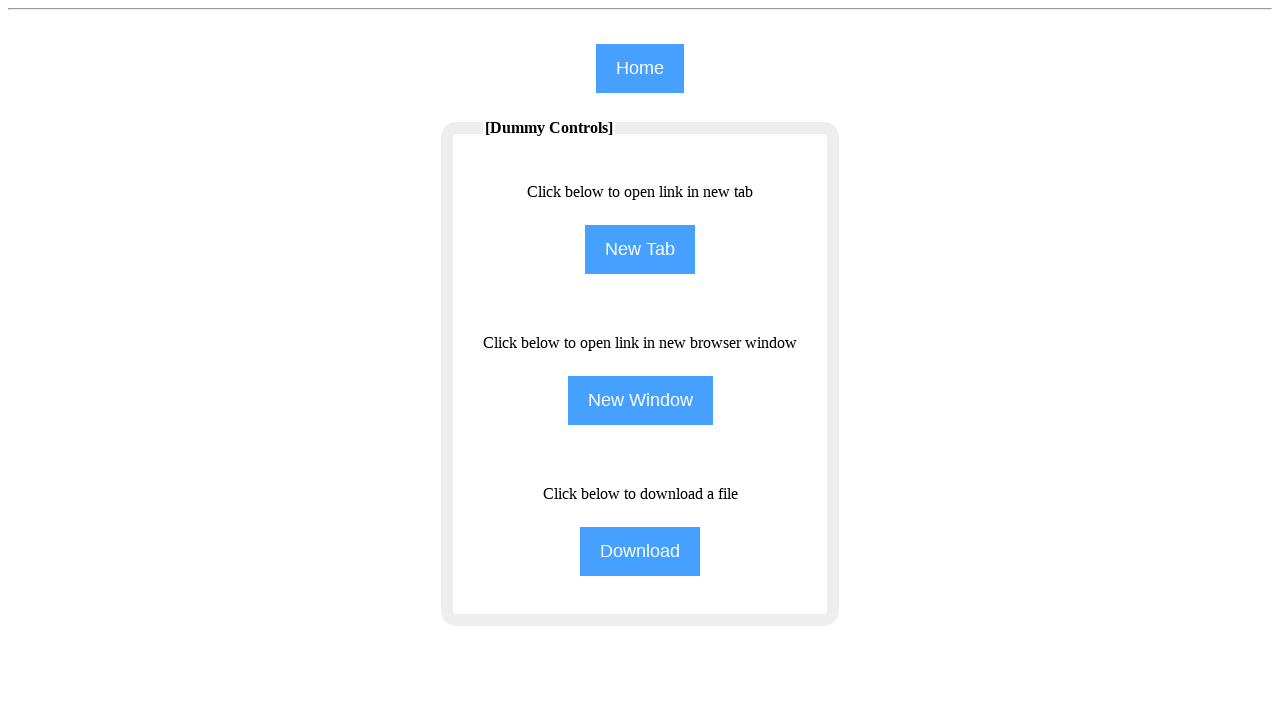

Clicked NewTab button to open a new tab at (640, 250) on input[name='NewTab']
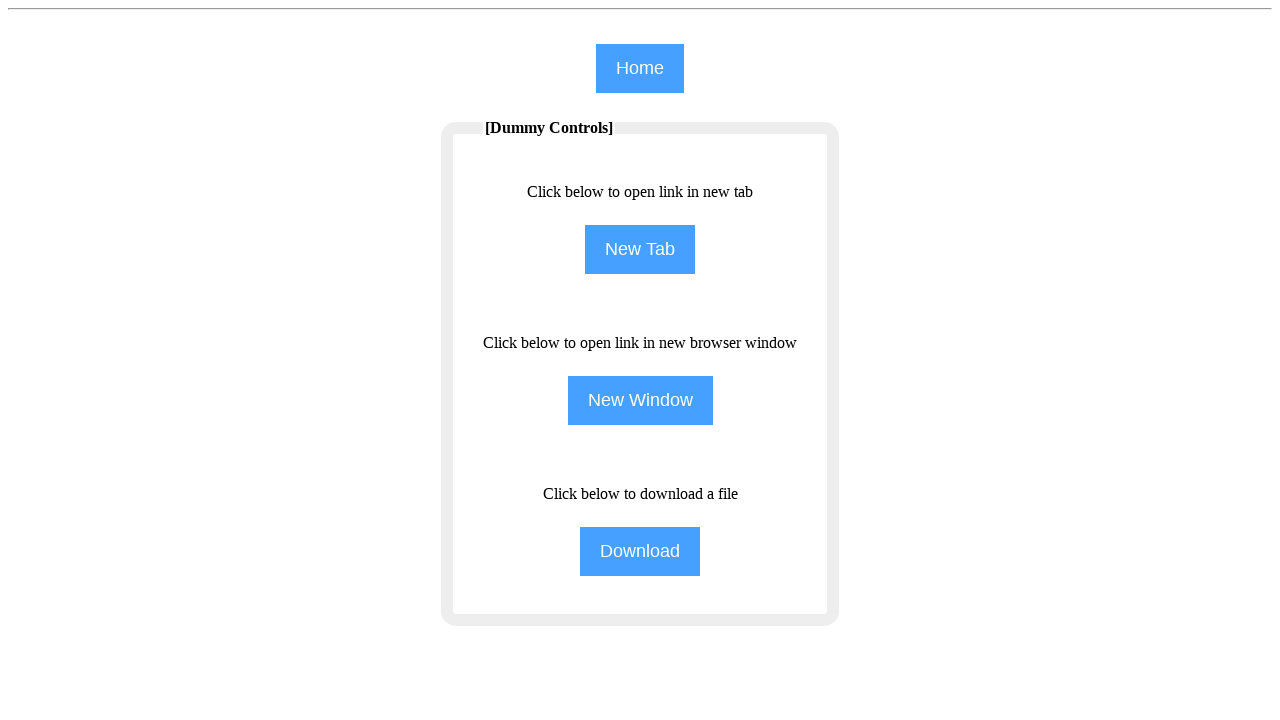

New tab opened and page object retrieved
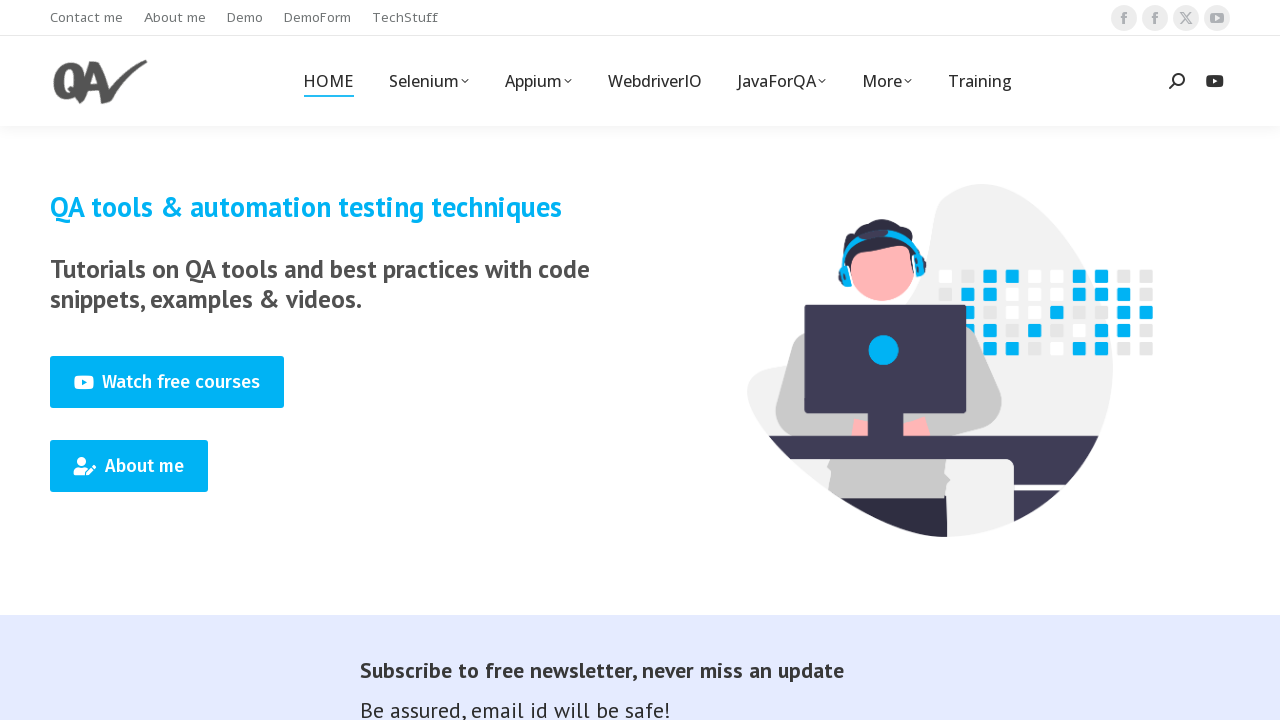

New tab fully loaded
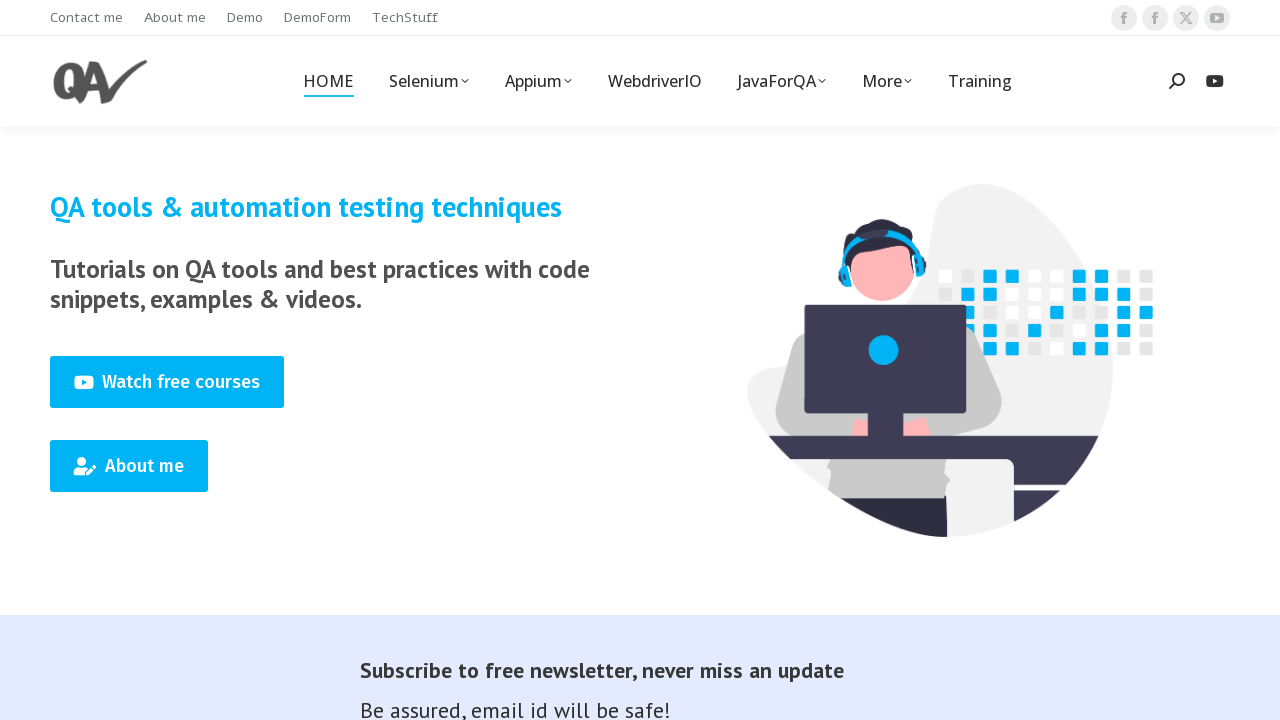

Clicked Contact me link on the new tab at (129, 466) on (//a[@title='Contact me'])[2]
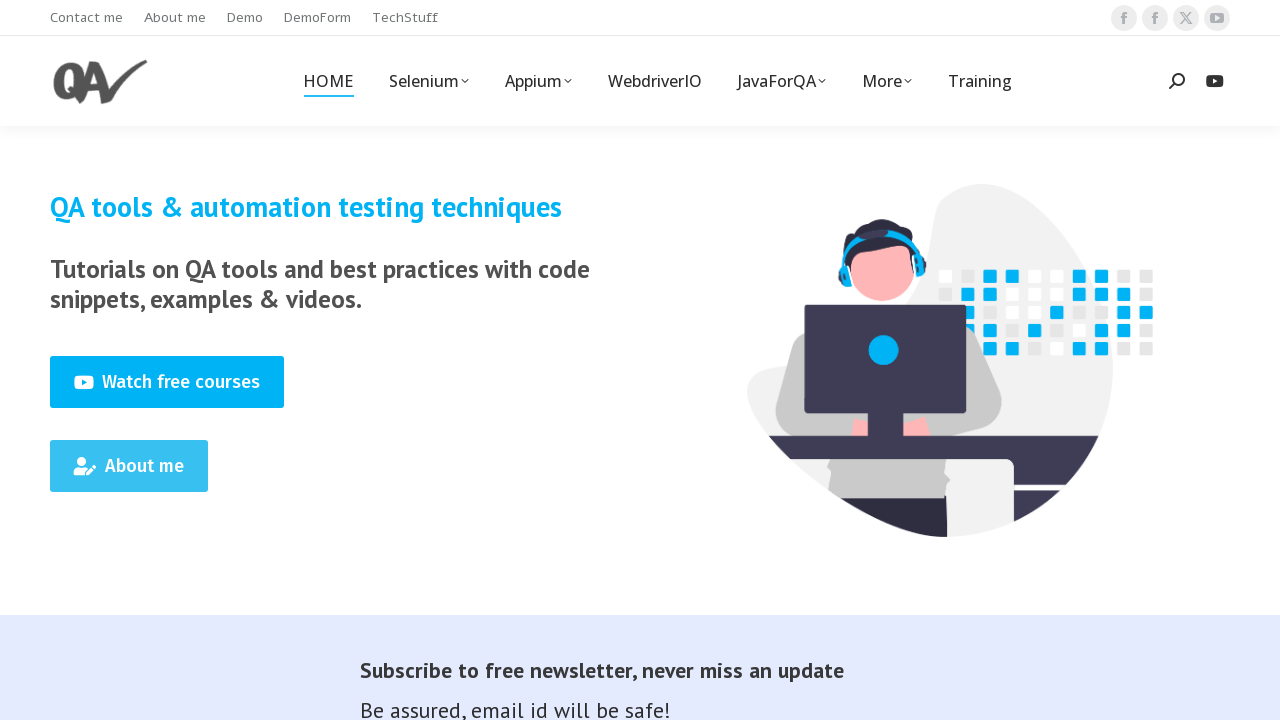

Contact page loaded in new tab
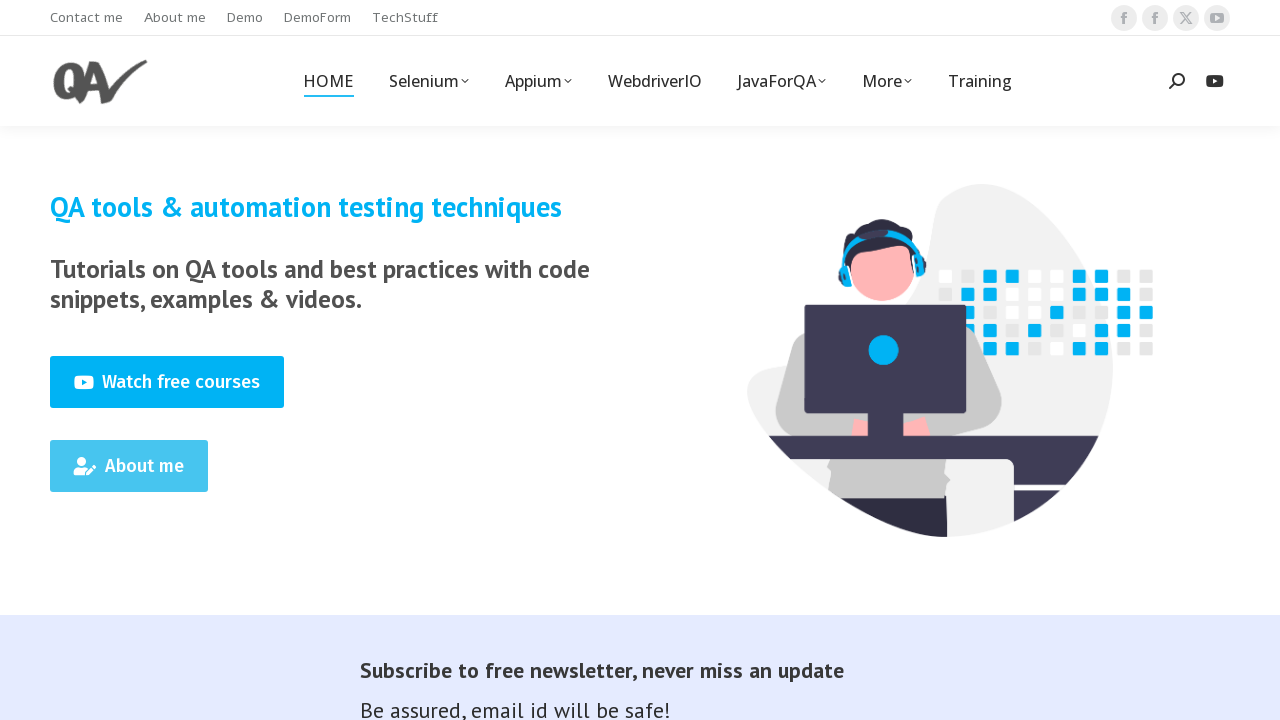

Switched back to original tab and clicked Home button at (640, 68) on input[value='Home']
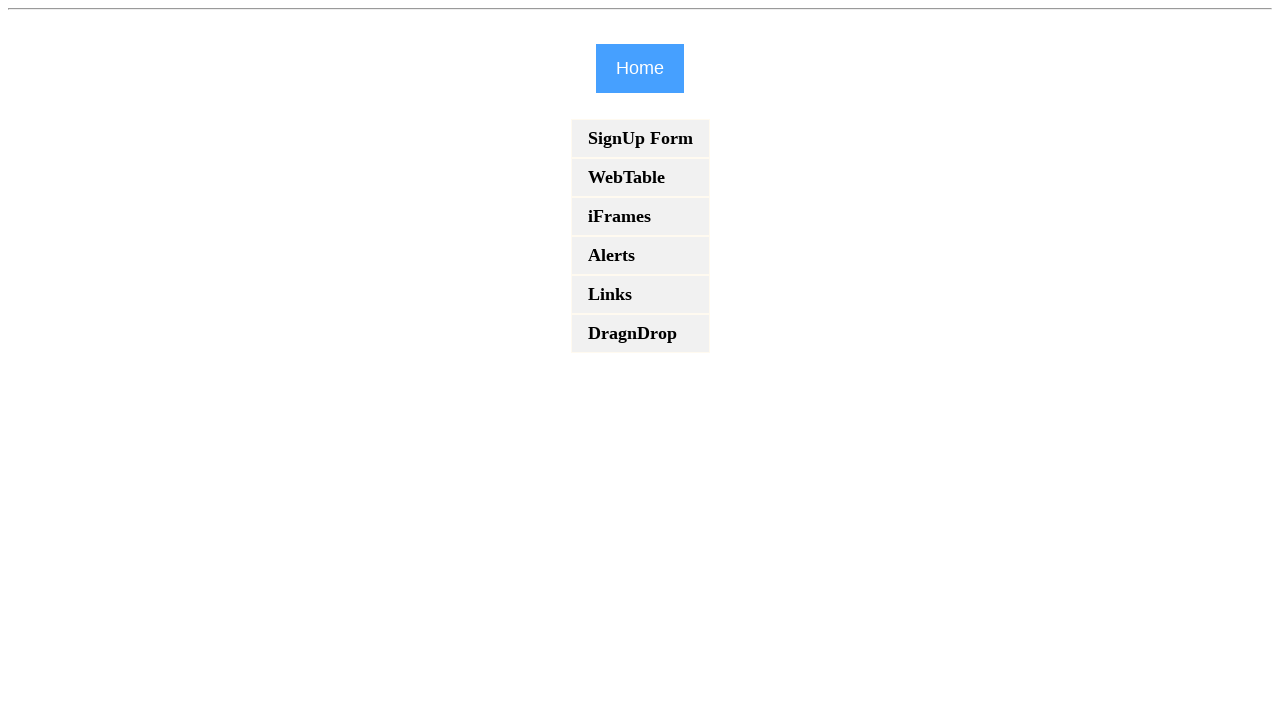

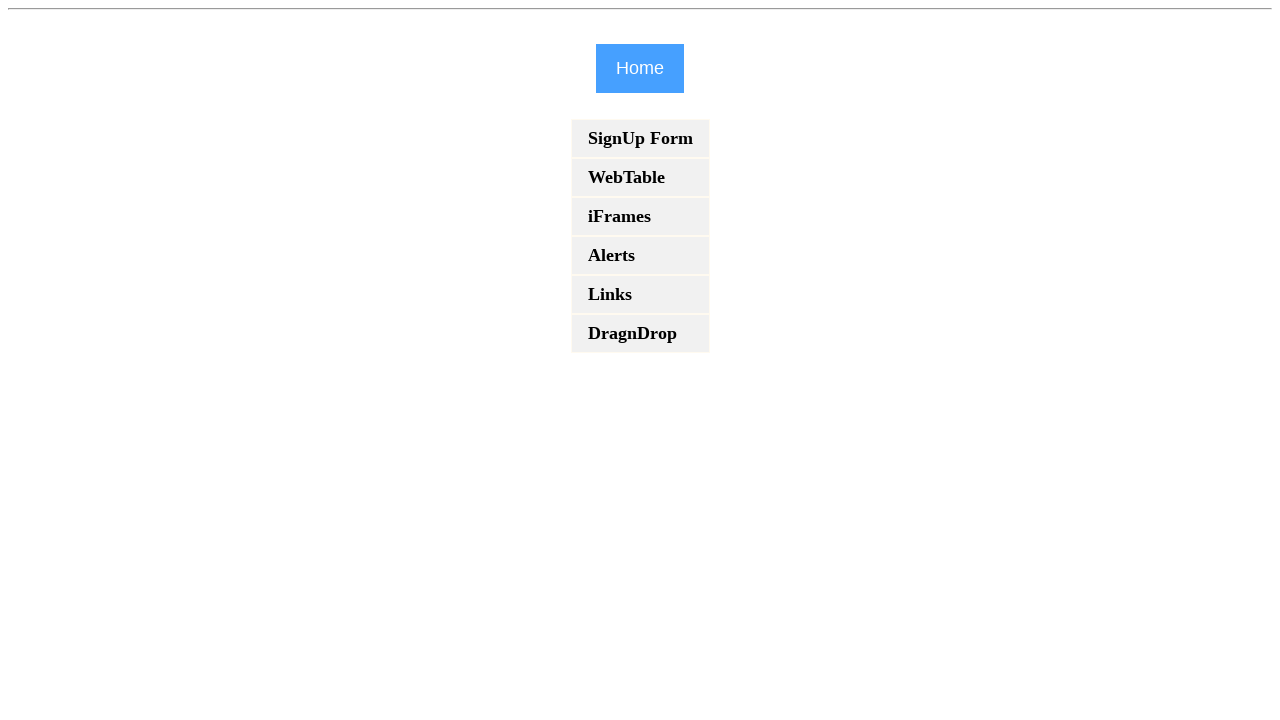